Tests a JavaScript prompt alert by clicking a button, entering text into the prompt, accepting it, and verifying the entered text appears in the result

Starting URL: https://automationfc.github.io/basic-form/index.html

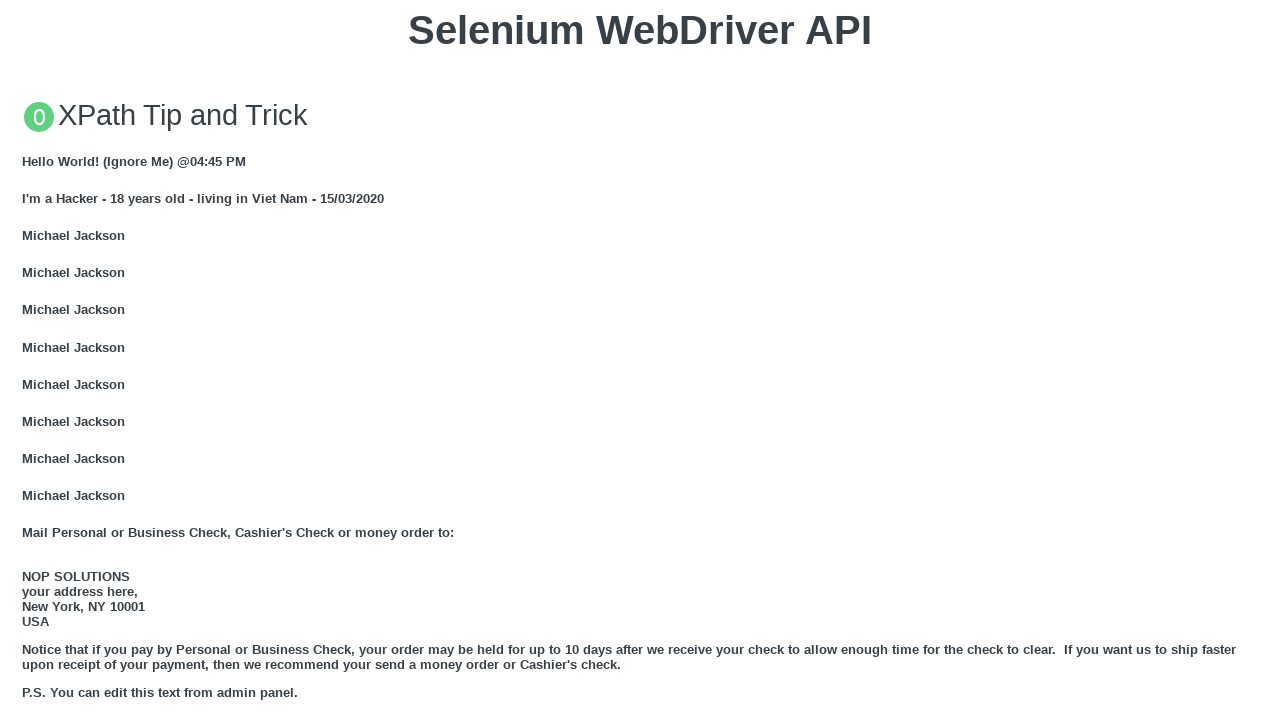

Set up dialog handler to accept prompt with text 'Automation FC'
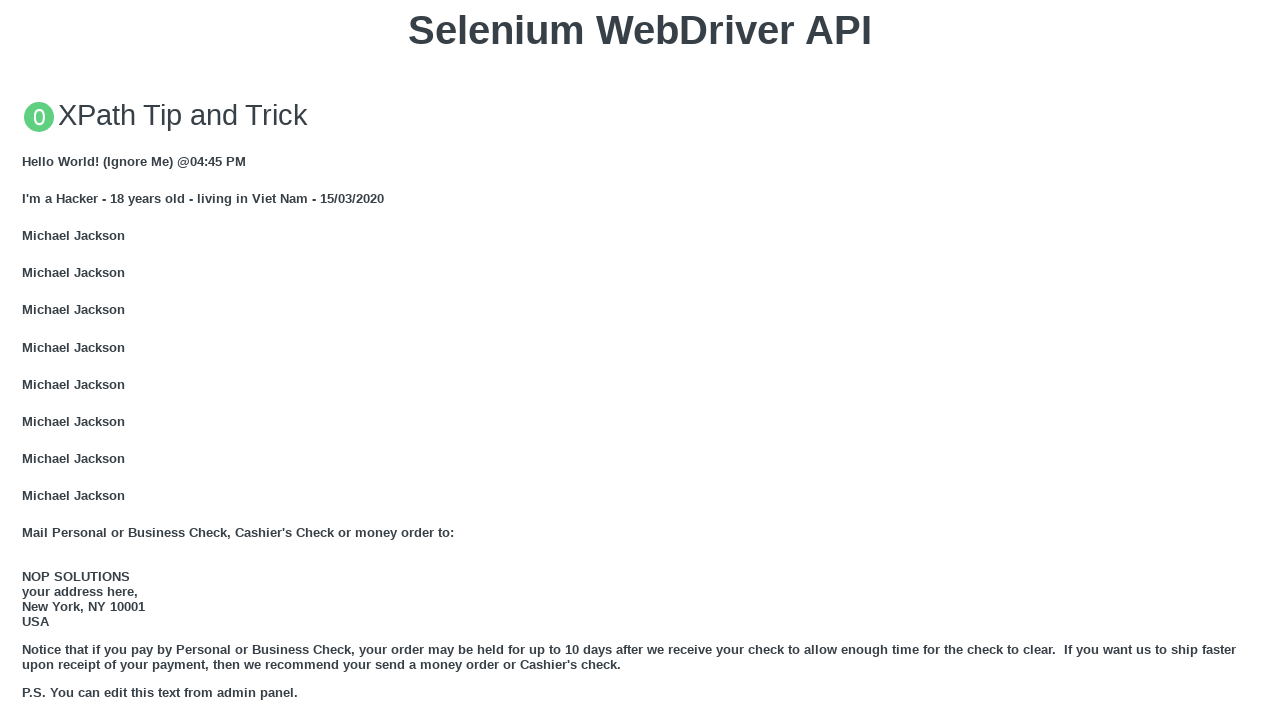

Clicked button to trigger JavaScript prompt alert at (640, 360) on xpath=//button[text()='Click for JS Prompt']
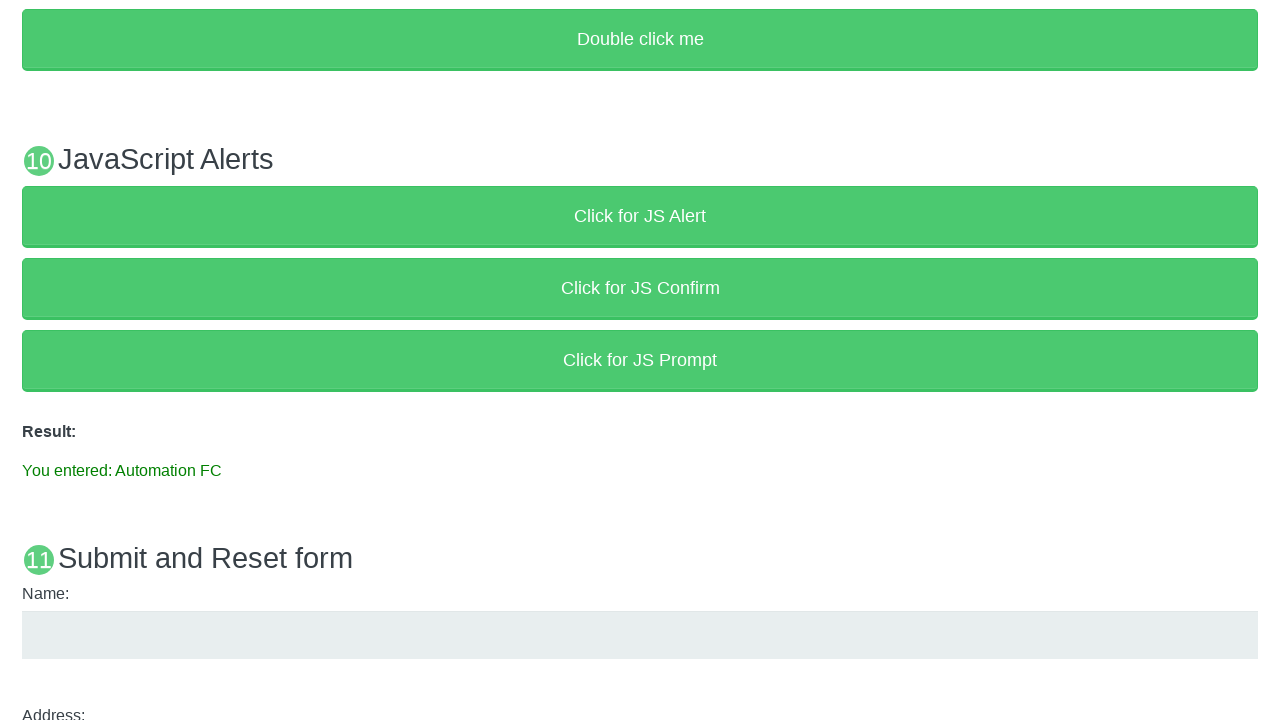

Result message appeared on page
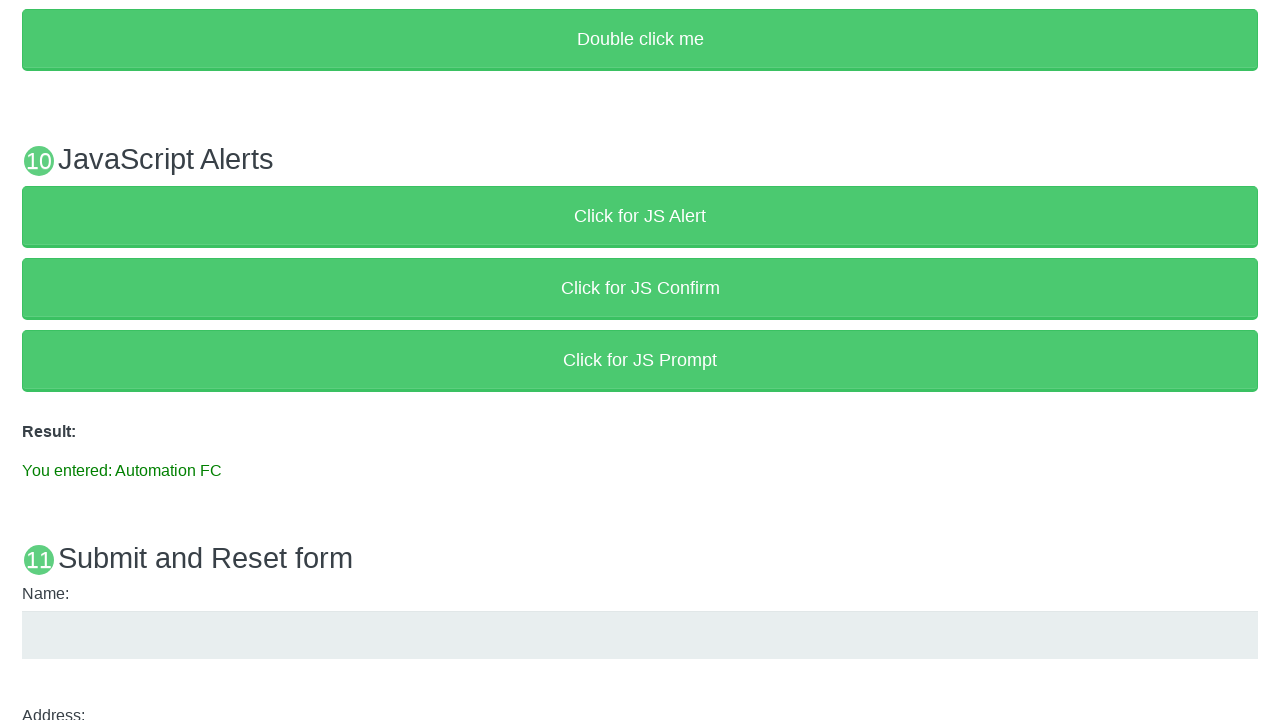

Retrieved result text from page
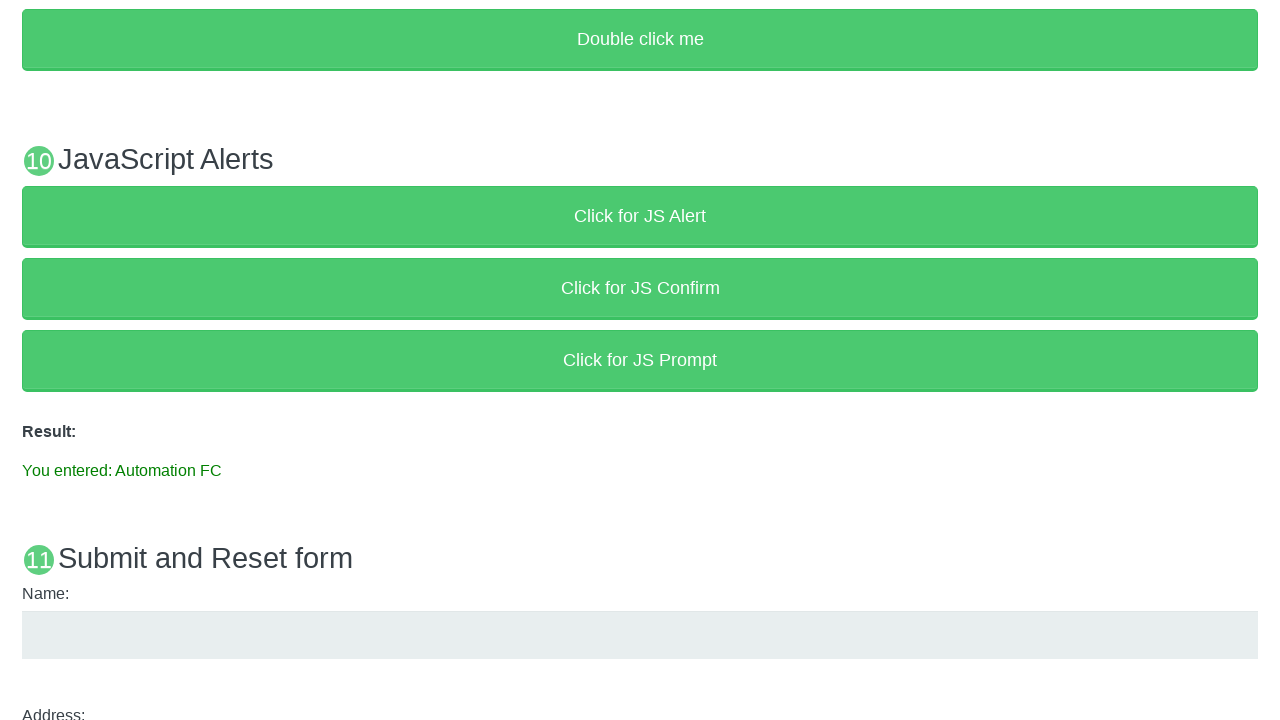

Verified result text matches expected value: 'You entered: Automation FC'
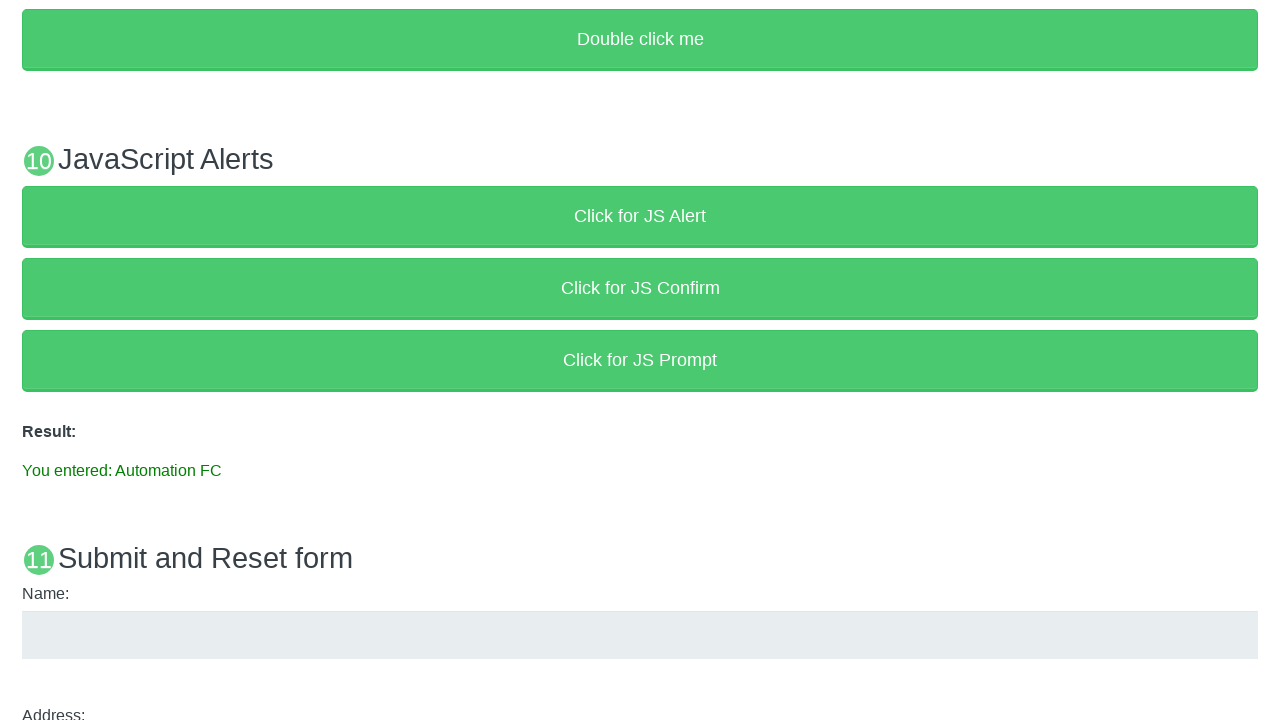

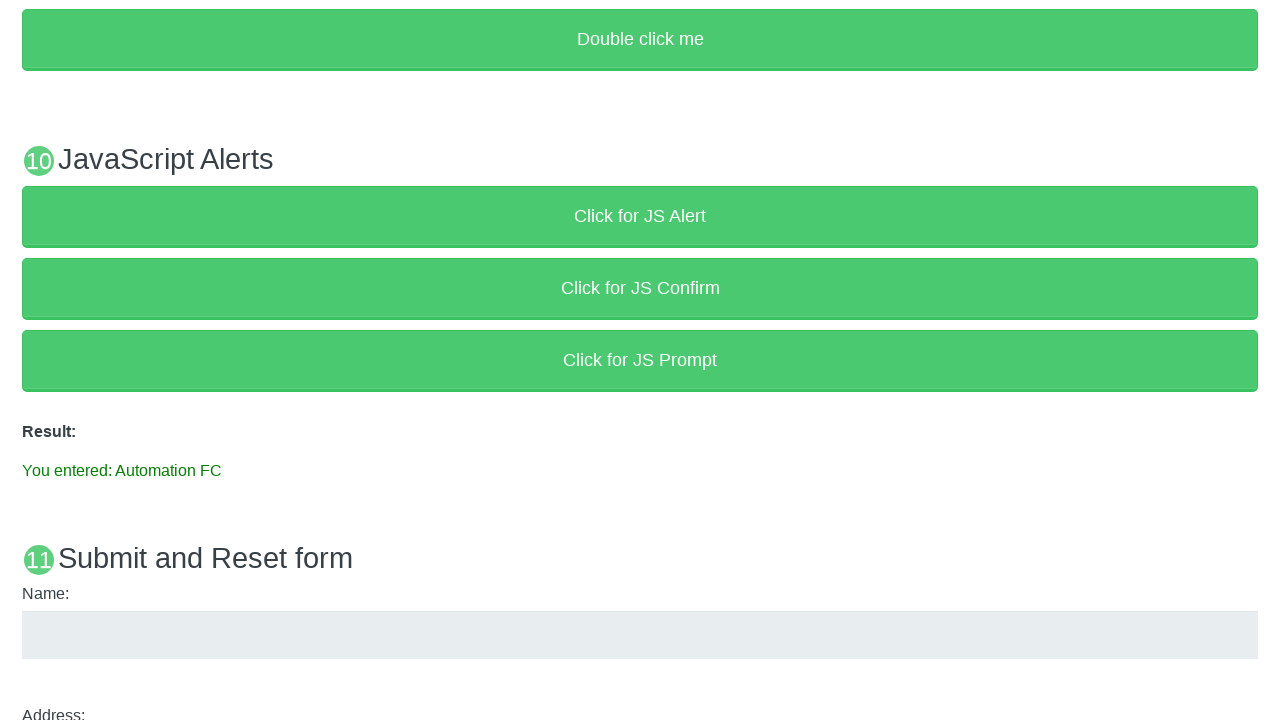